Navigates to a training support website, clicks the About Us link, and verifies page navigation by checking titles

Starting URL: https://v1.training-support.net

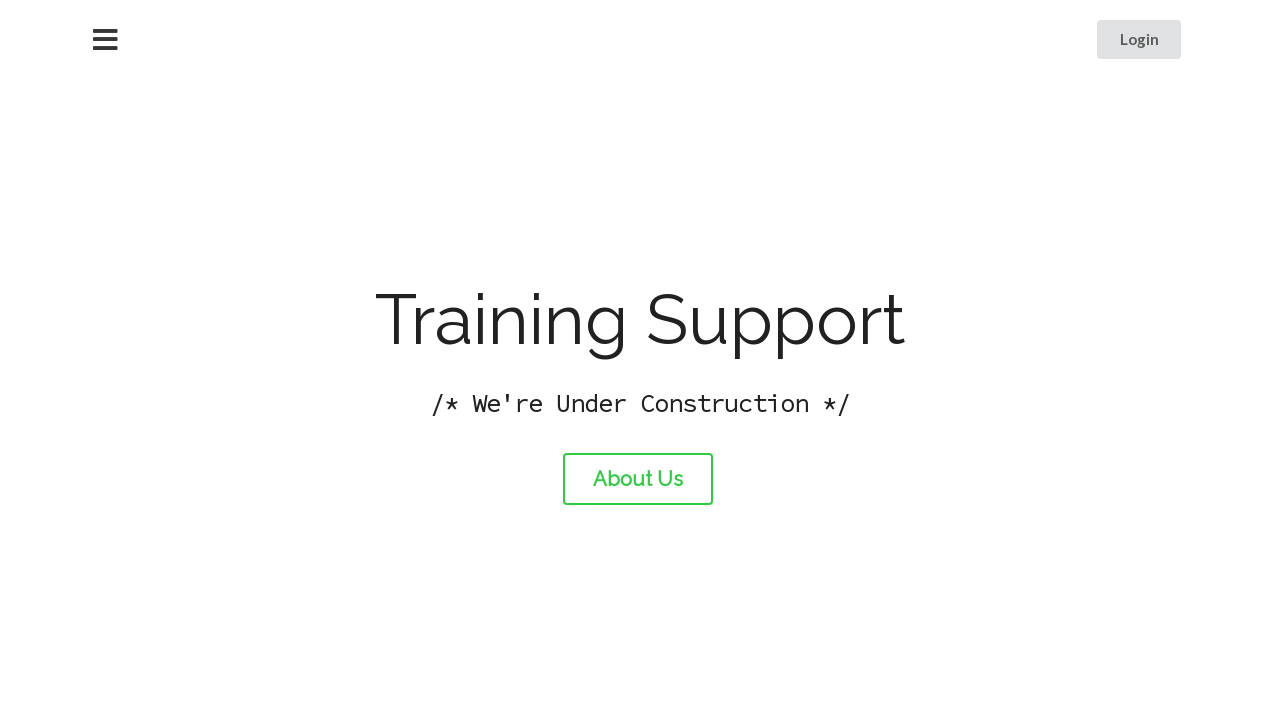

Clicked About Us link at (638, 479) on #about-link
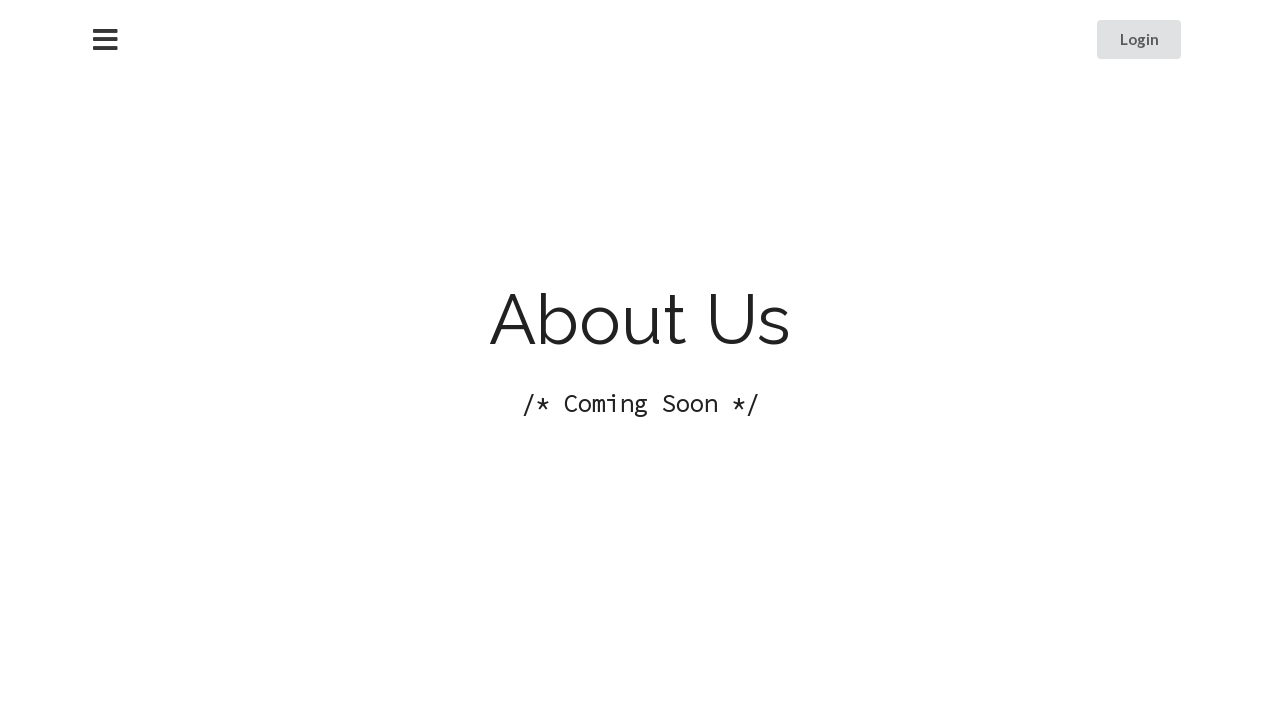

Waited for About Us page to load completely
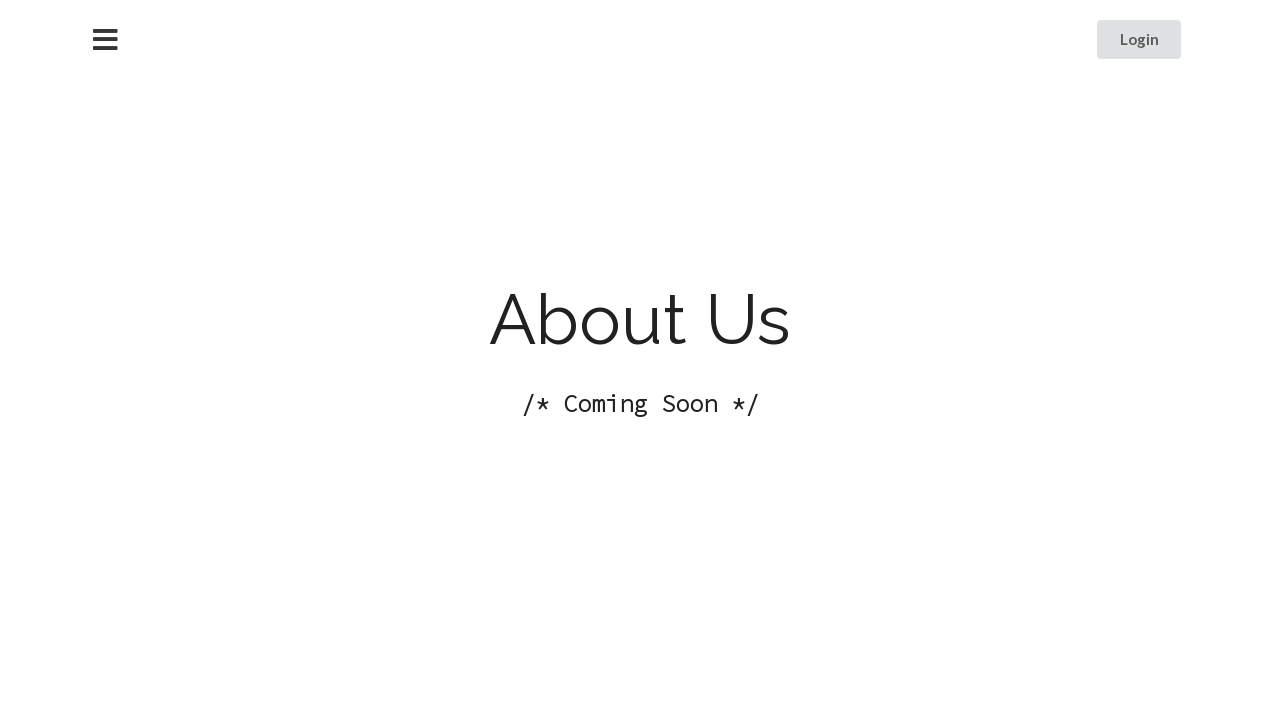

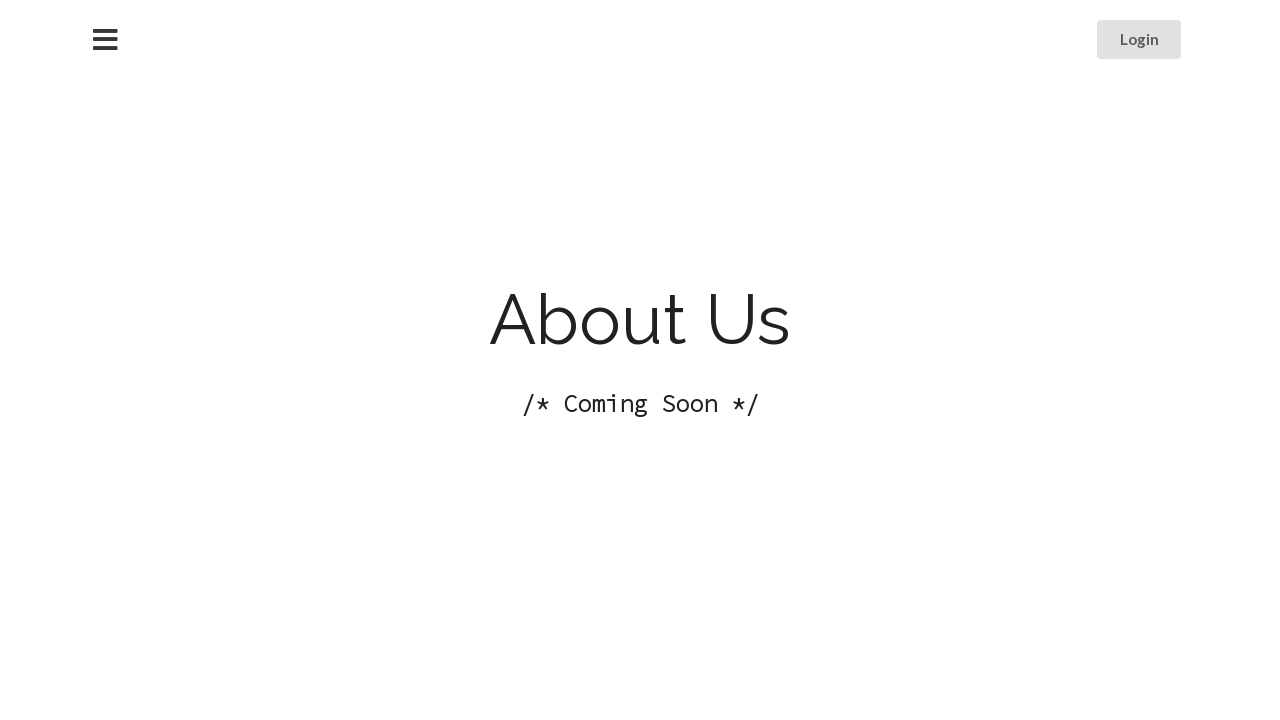